Tests browser navigation methods by navigating between two sites and using back, forward, and refresh functions

Starting URL: https://demo.opencart.com/

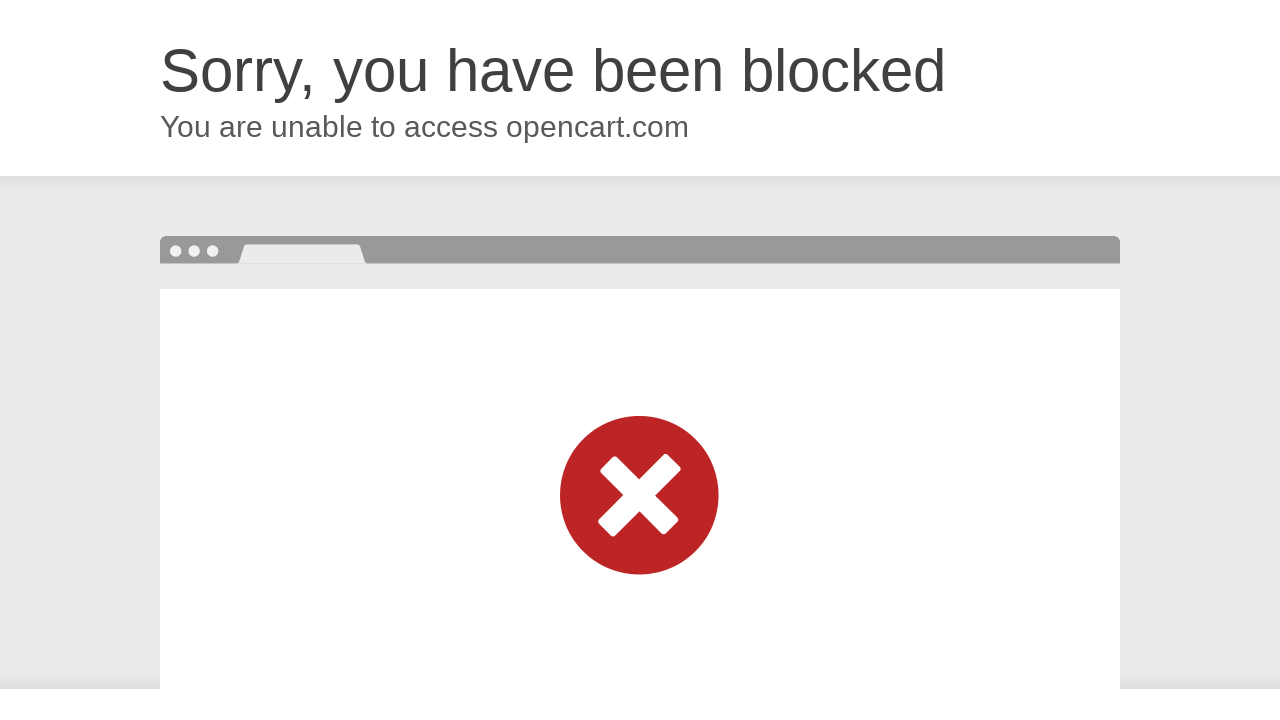

Navigated to OrangeHRM website
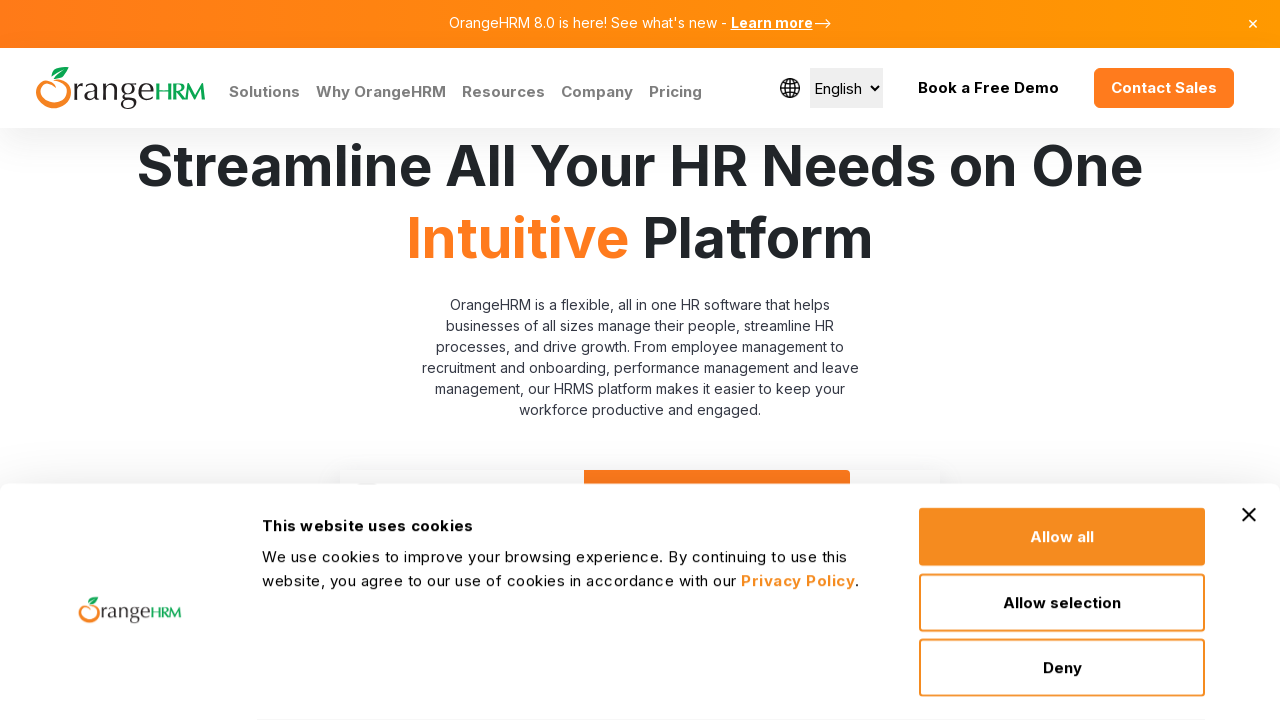

Navigated back to OpenCart demo site
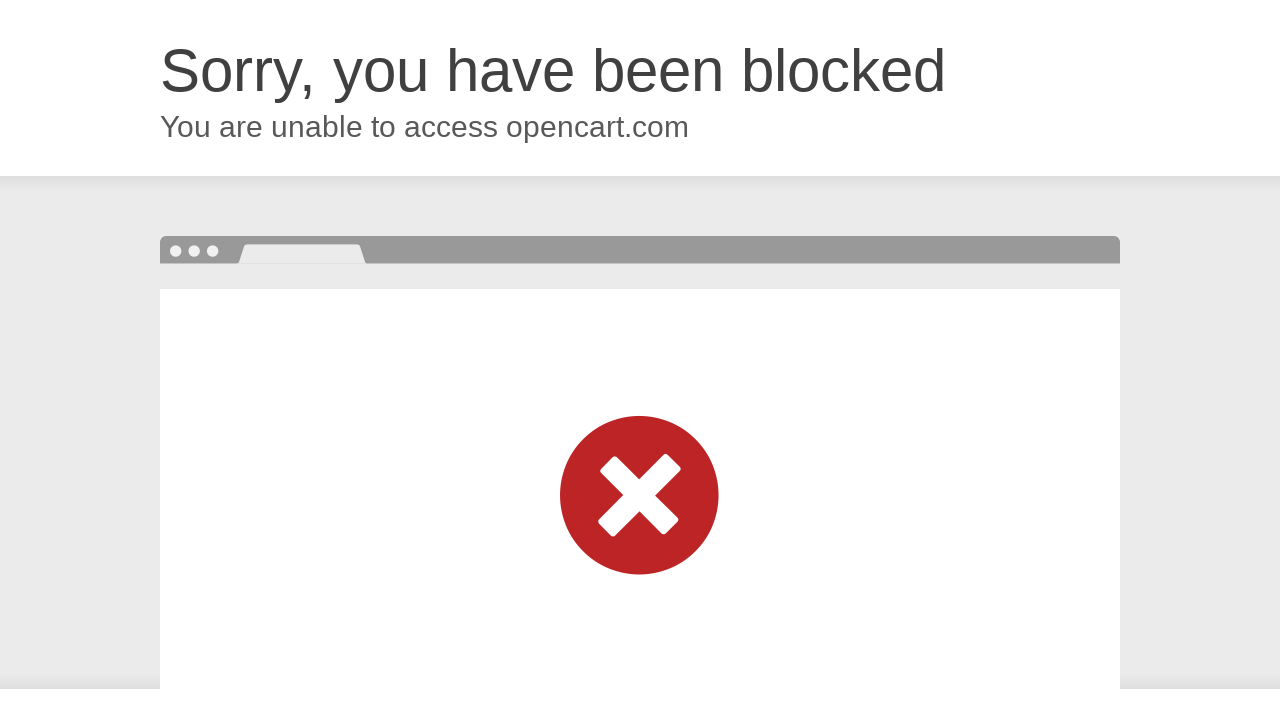

Navigated forward to OrangeHRM website
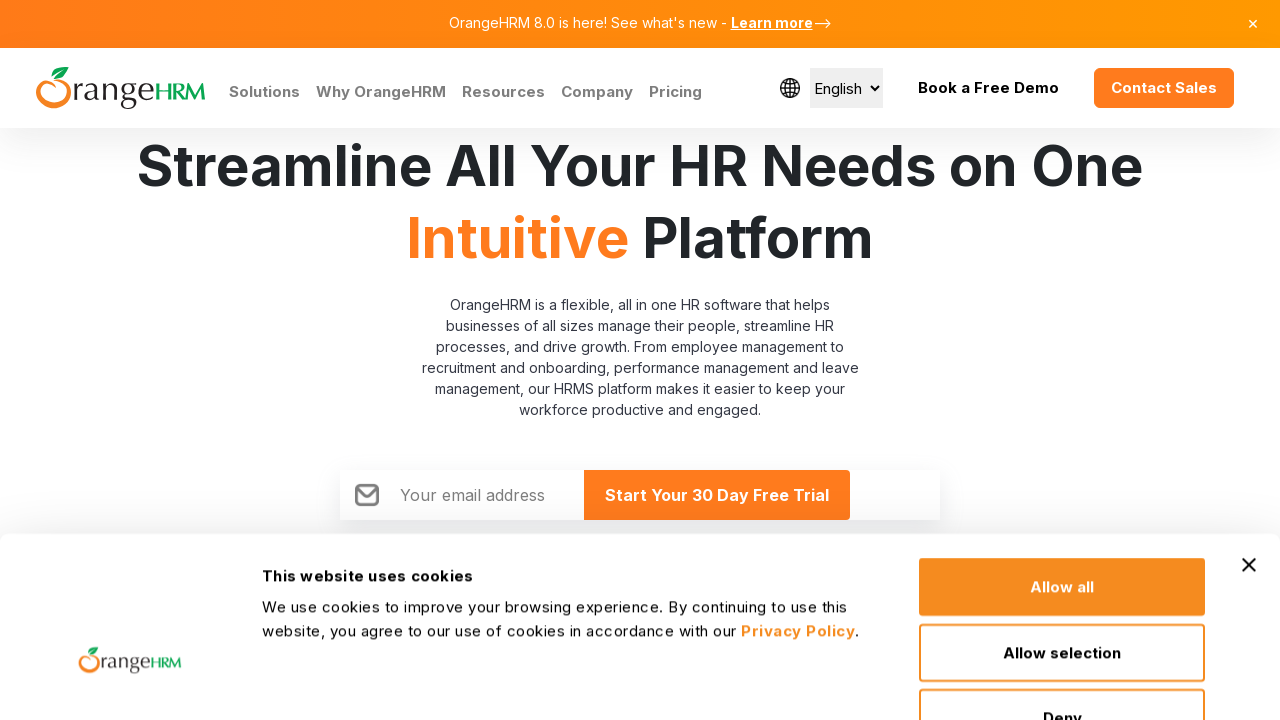

Refreshed the current OrangeHRM page
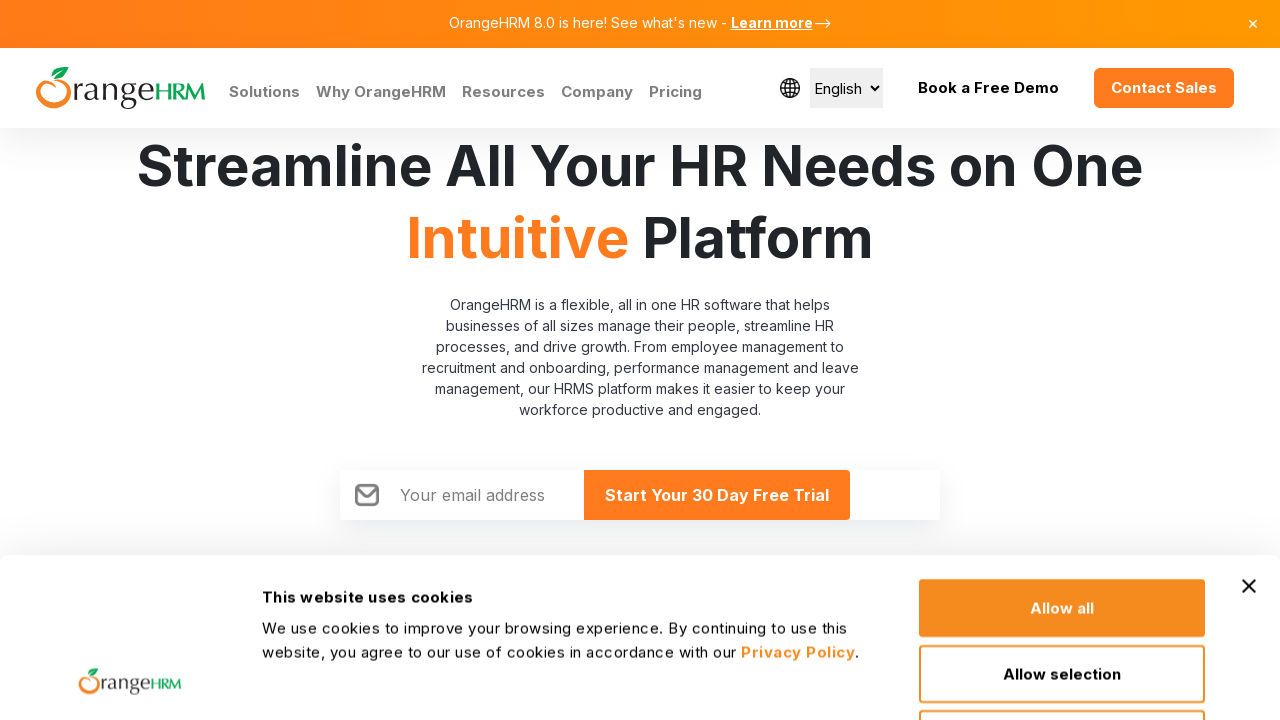

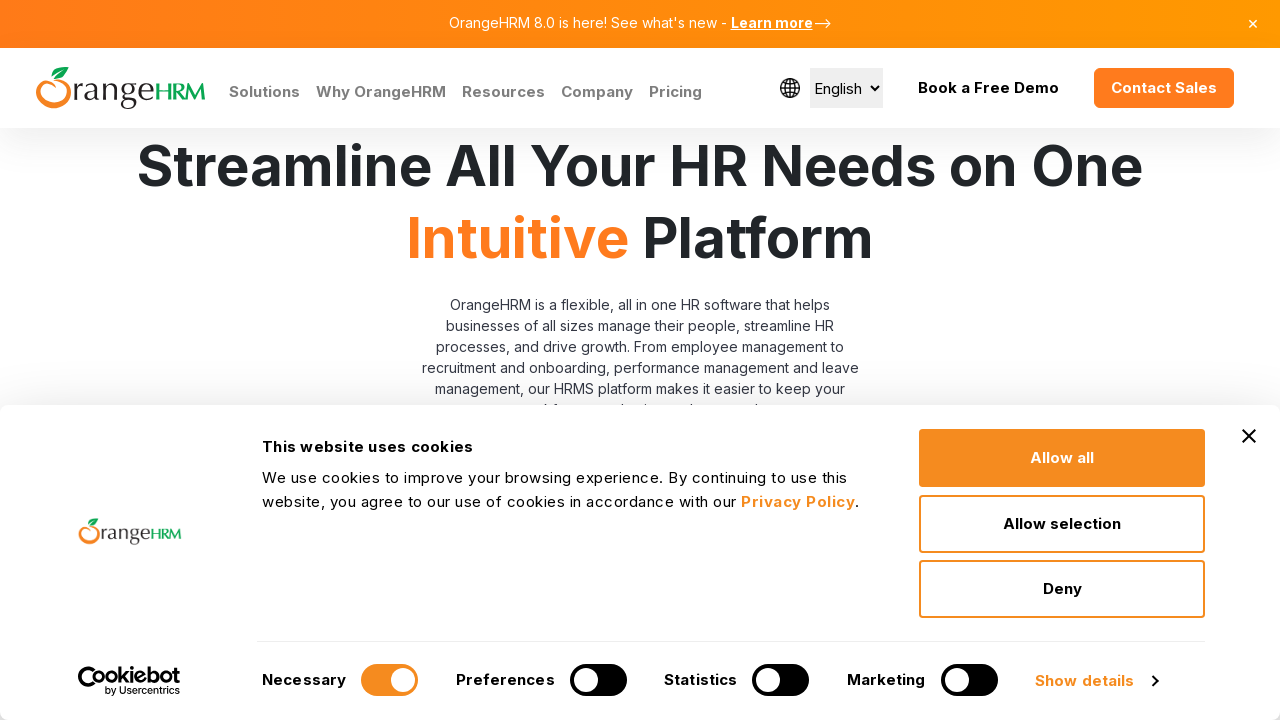